Tests the store search functionality by entering a city name and clicking the Find a Store button

Starting URL: https://www.eyeglassworld.com

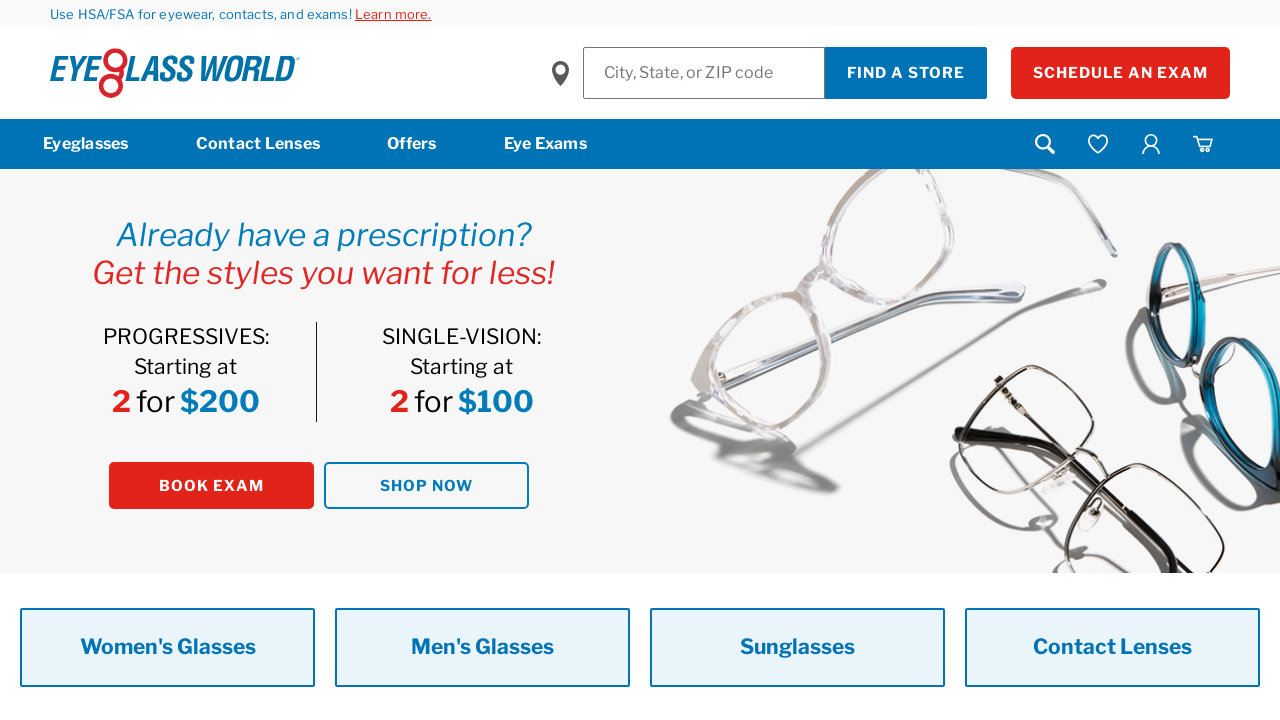

Filled store search field with 'Tampa' on #inputStoreValue
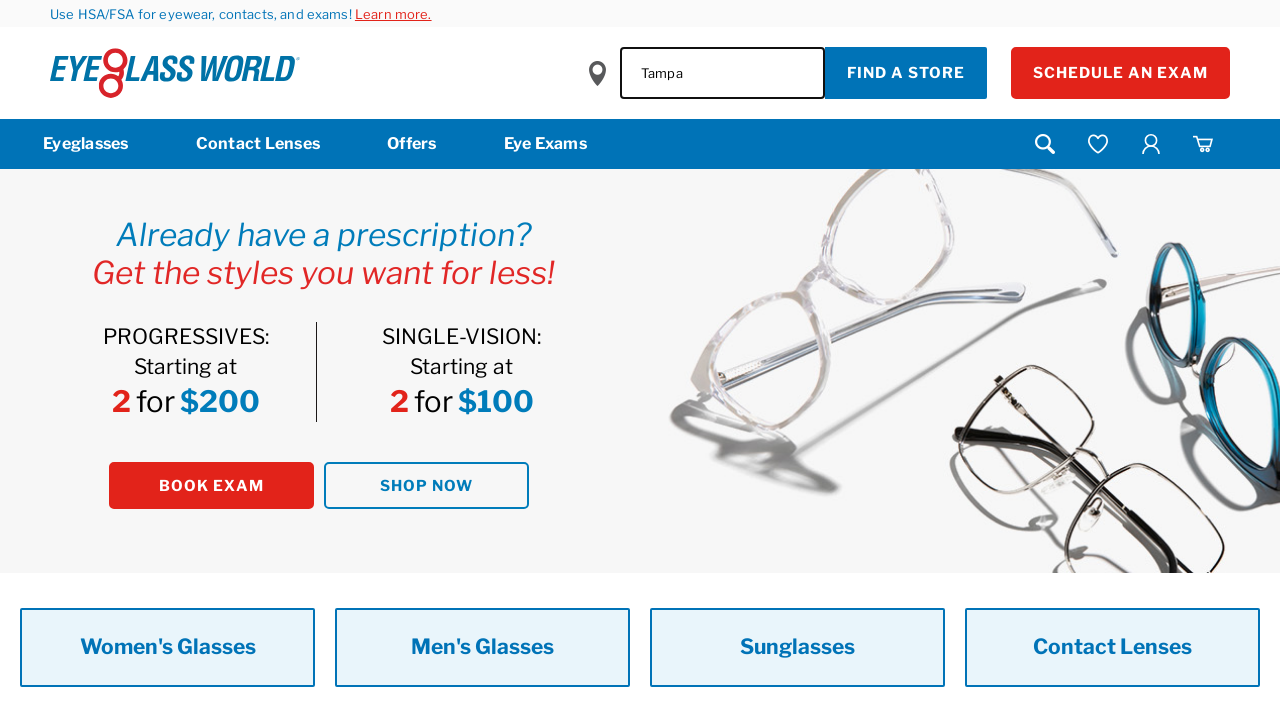

Clicked Find a Store button at (906, 73) on xpath=//button[contains(text(),"Find a Store")]
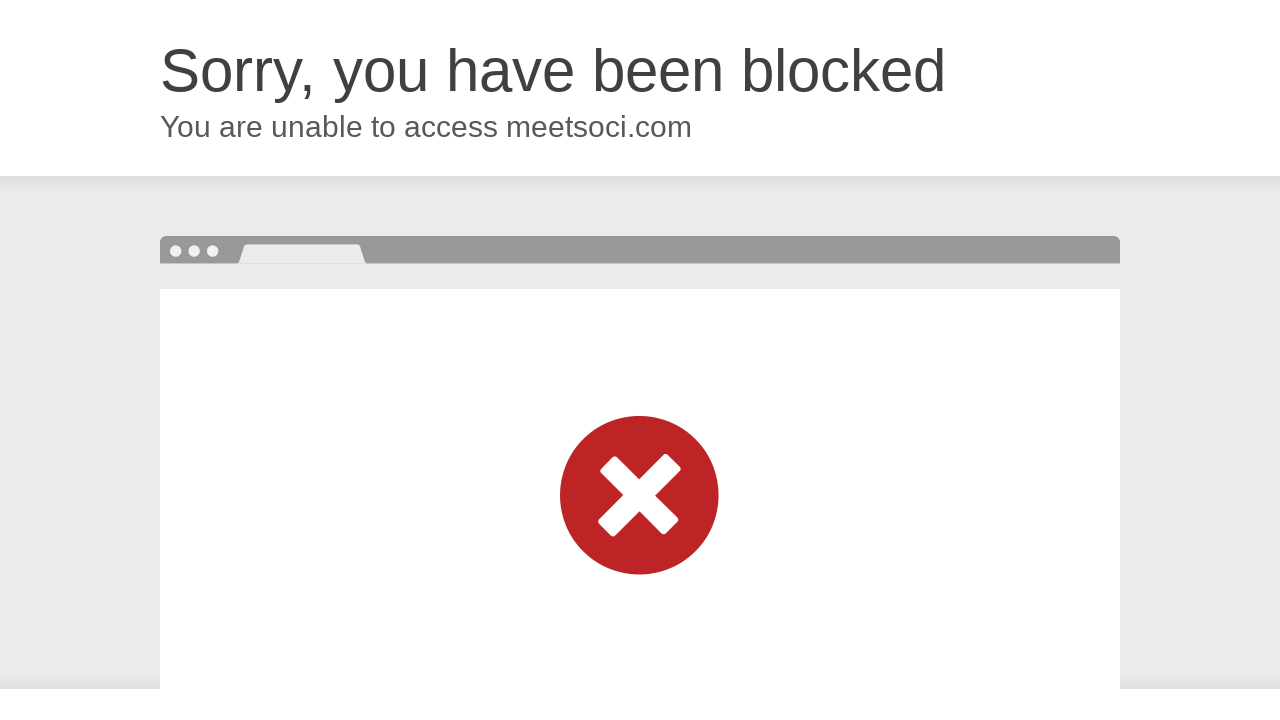

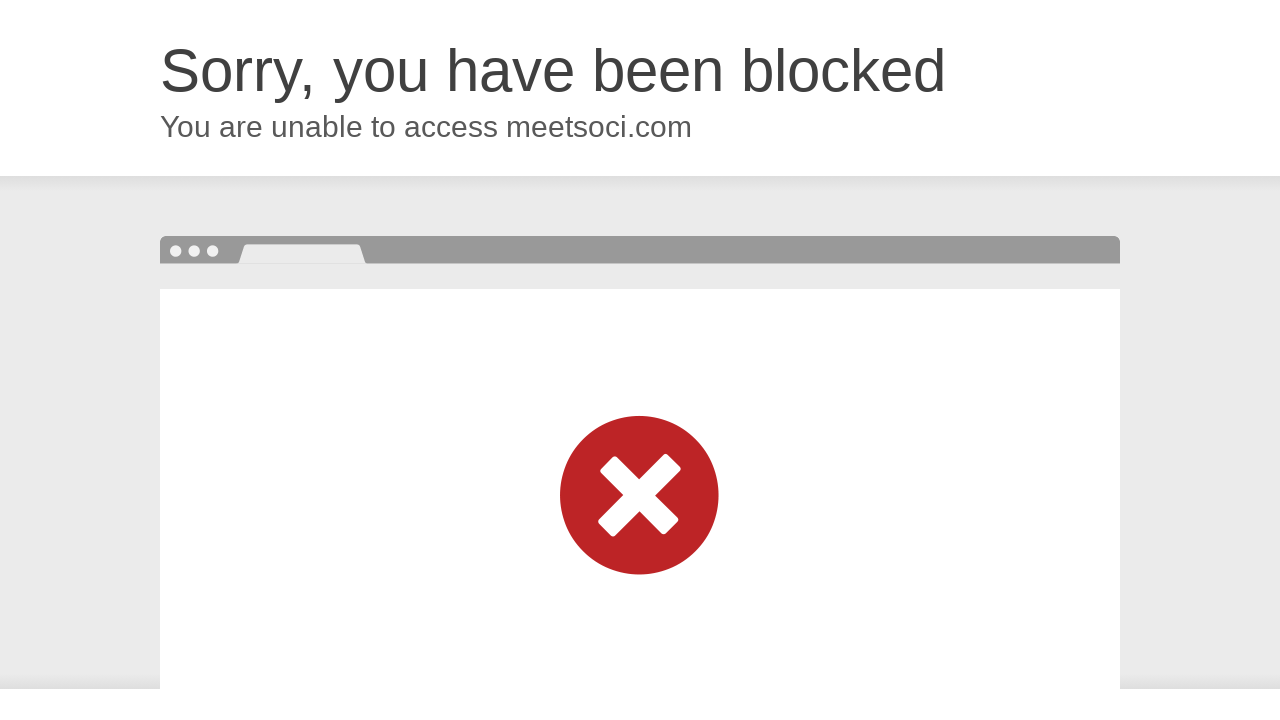